Tests opting out of A/B tests by adding an opt-out cookie before navigating to the A/B test page.

Starting URL: http://the-internet.herokuapp.com

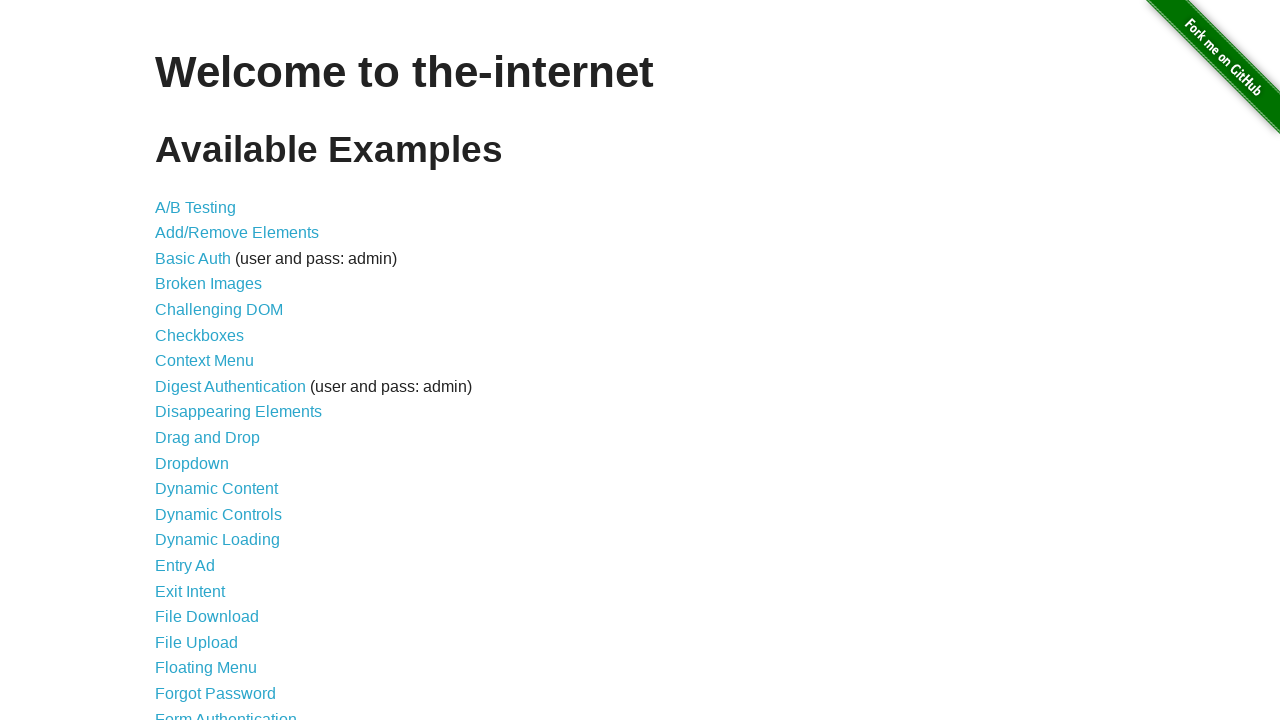

Added optimizelyOptOut cookie to opt out of A/B tests
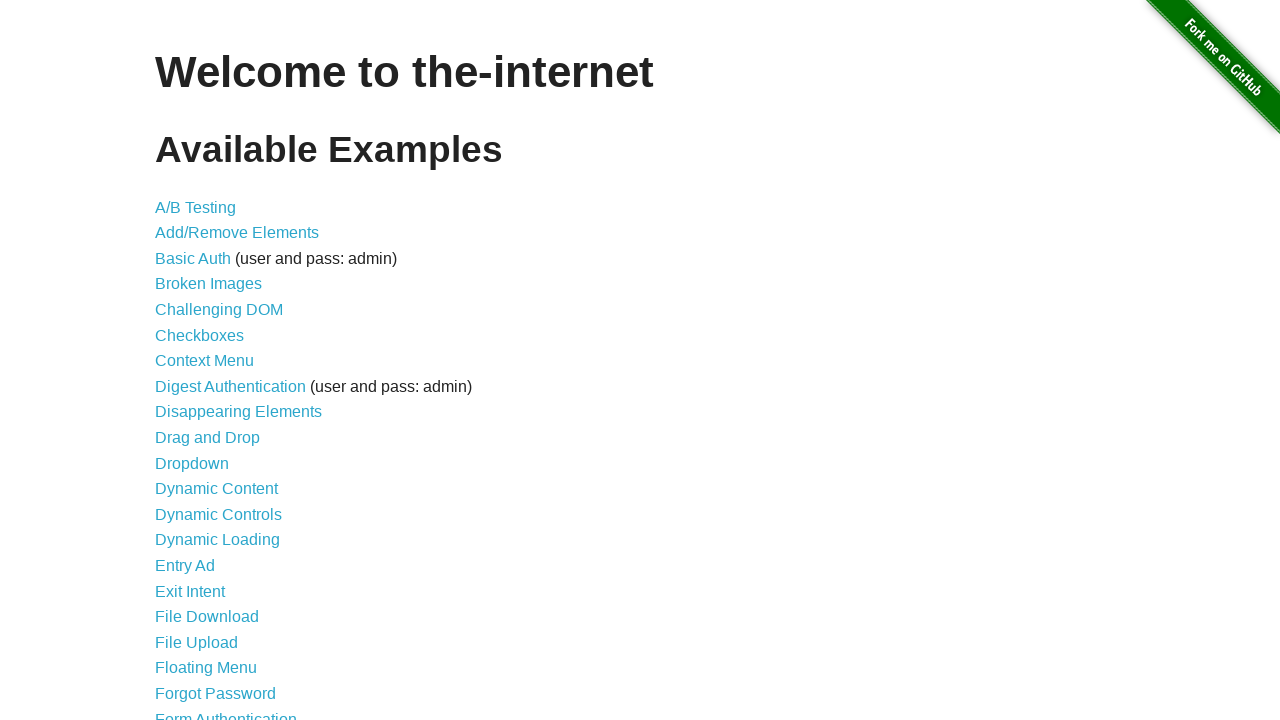

Navigated to A/B test page
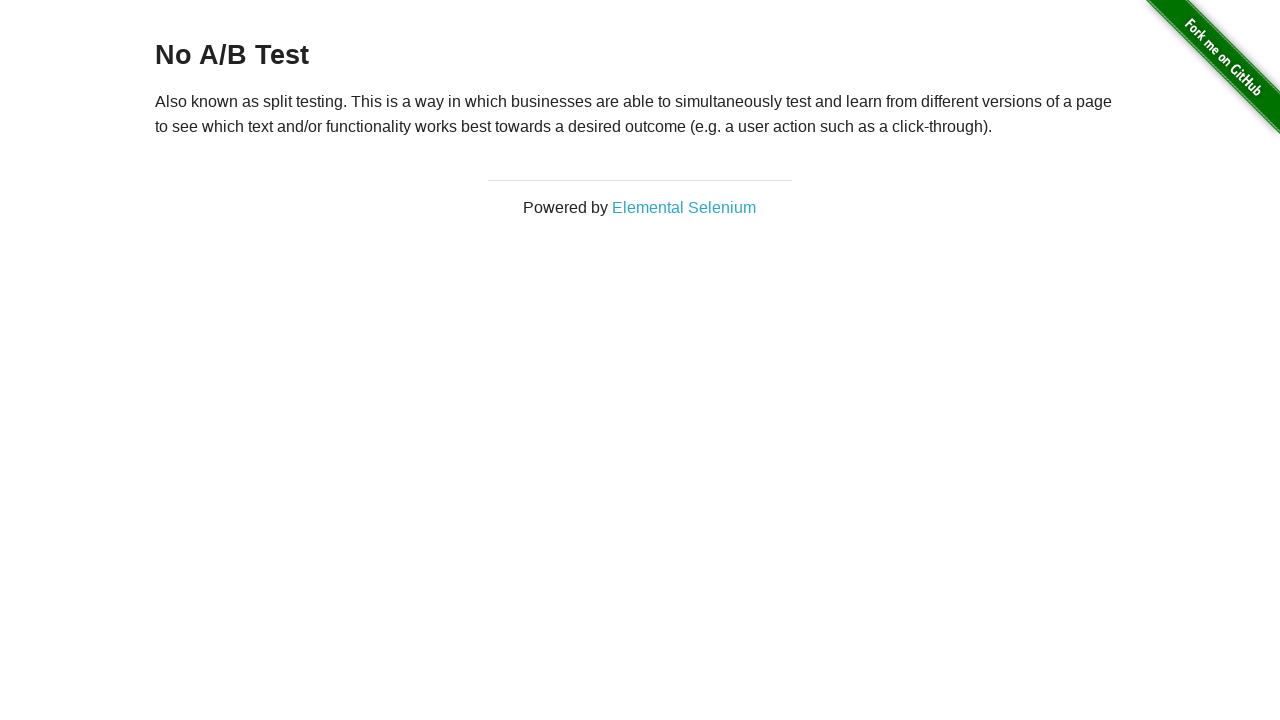

Heading element loaded
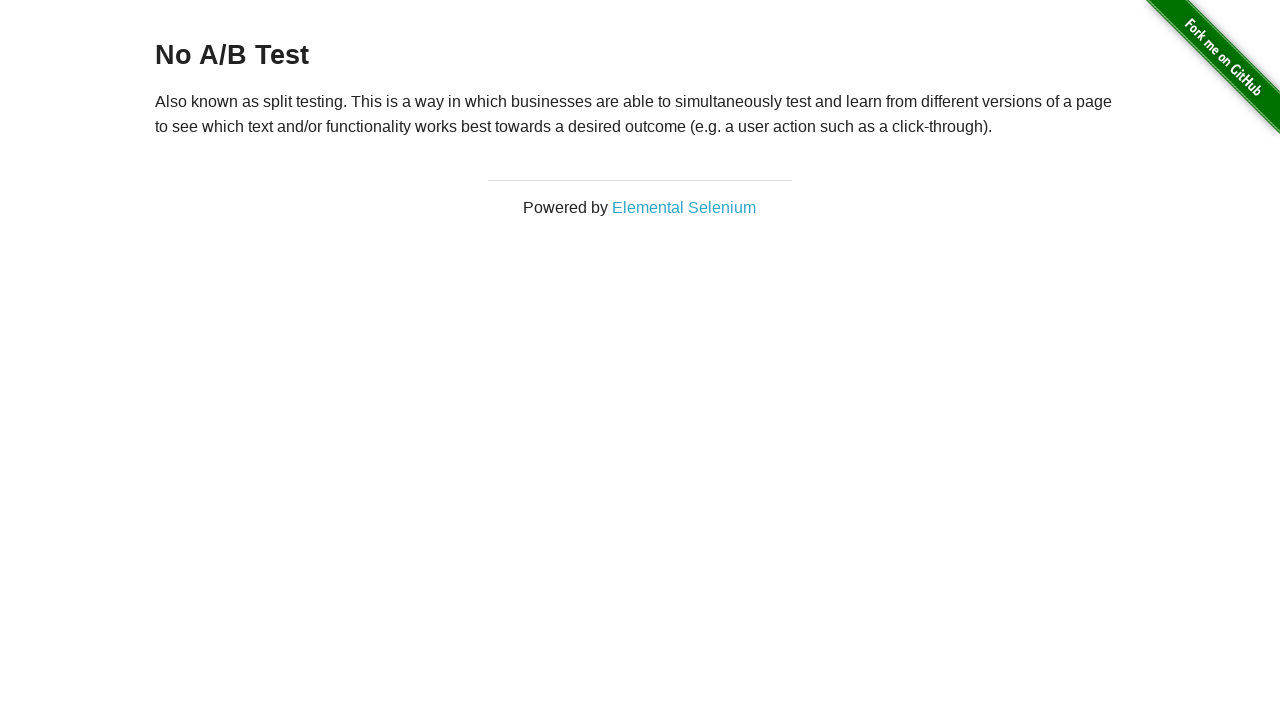

Retrieved heading text: No A/B Test
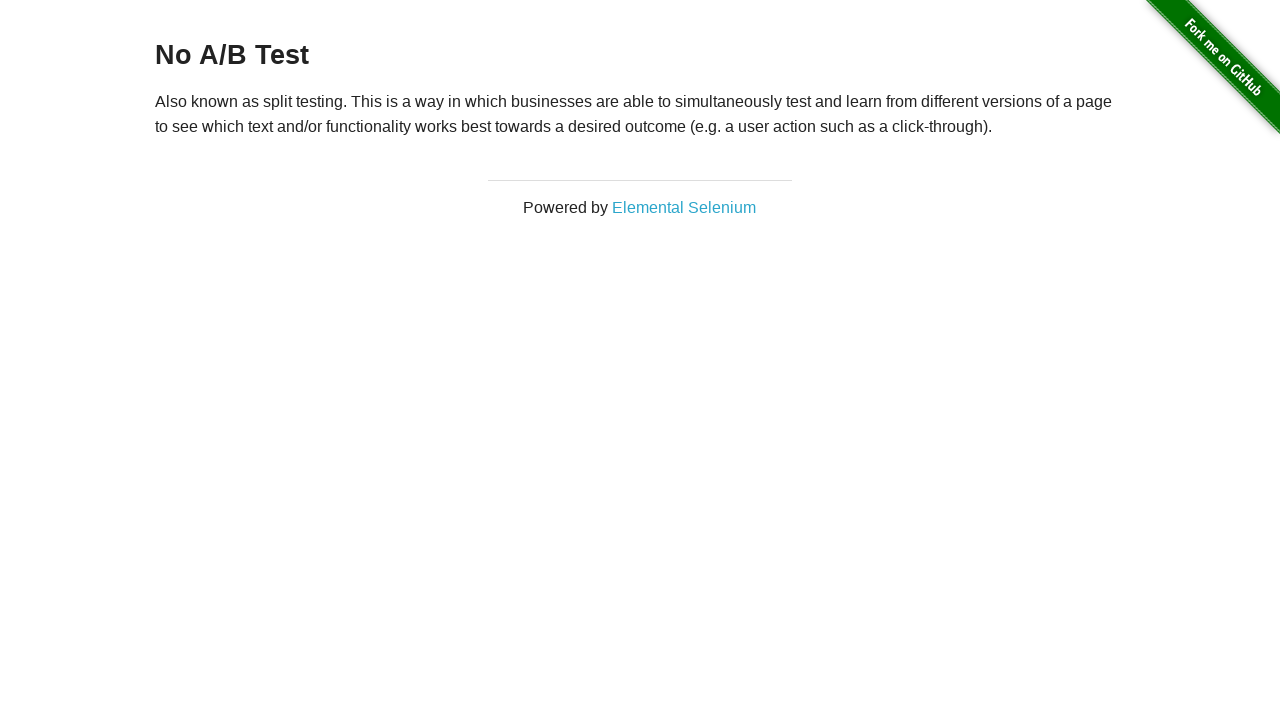

Verified that heading starts with 'No A/B Test' - opt-out successful
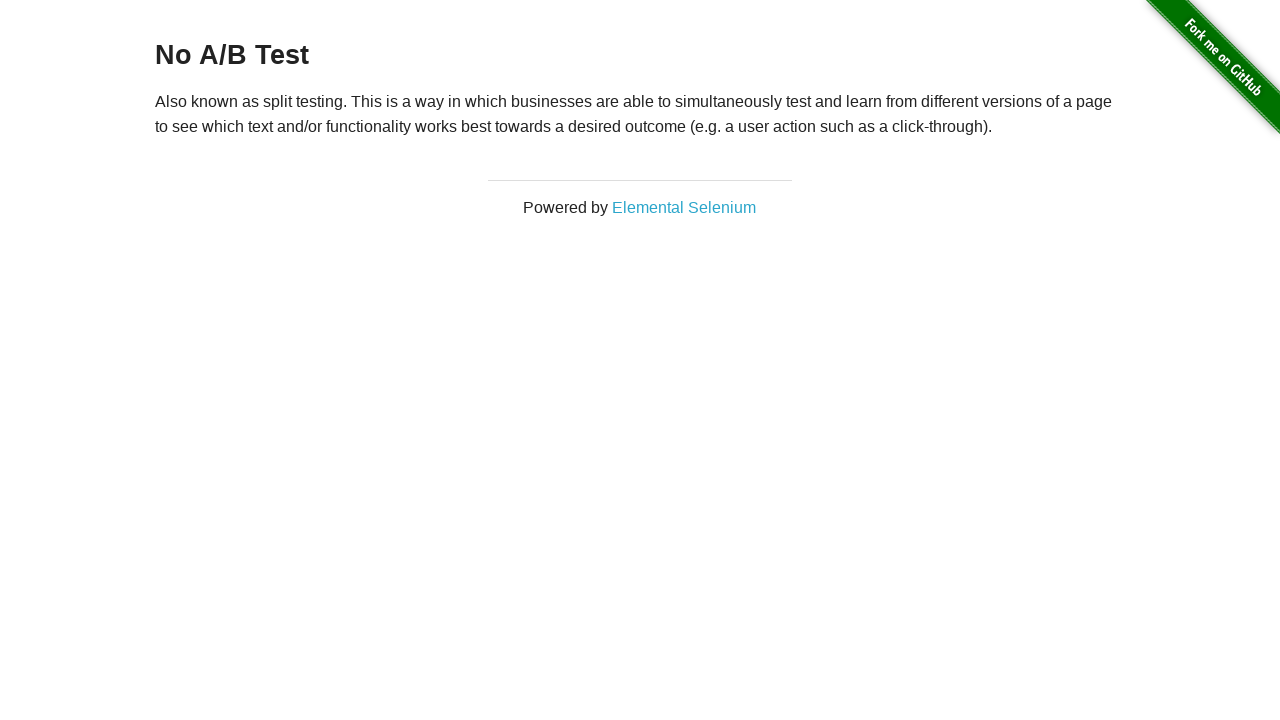

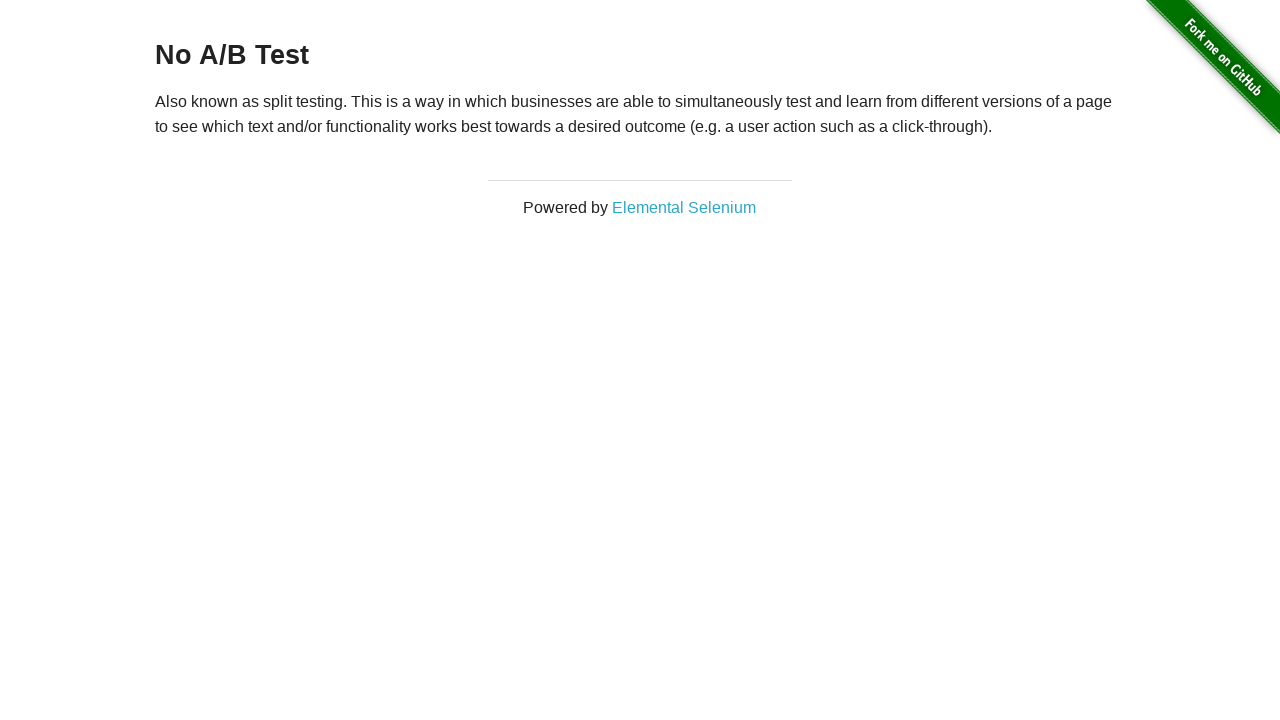